Tests that clearing all text from a todo item removes it from the list

Starting URL: https://demo.playwright.dev/todomvc

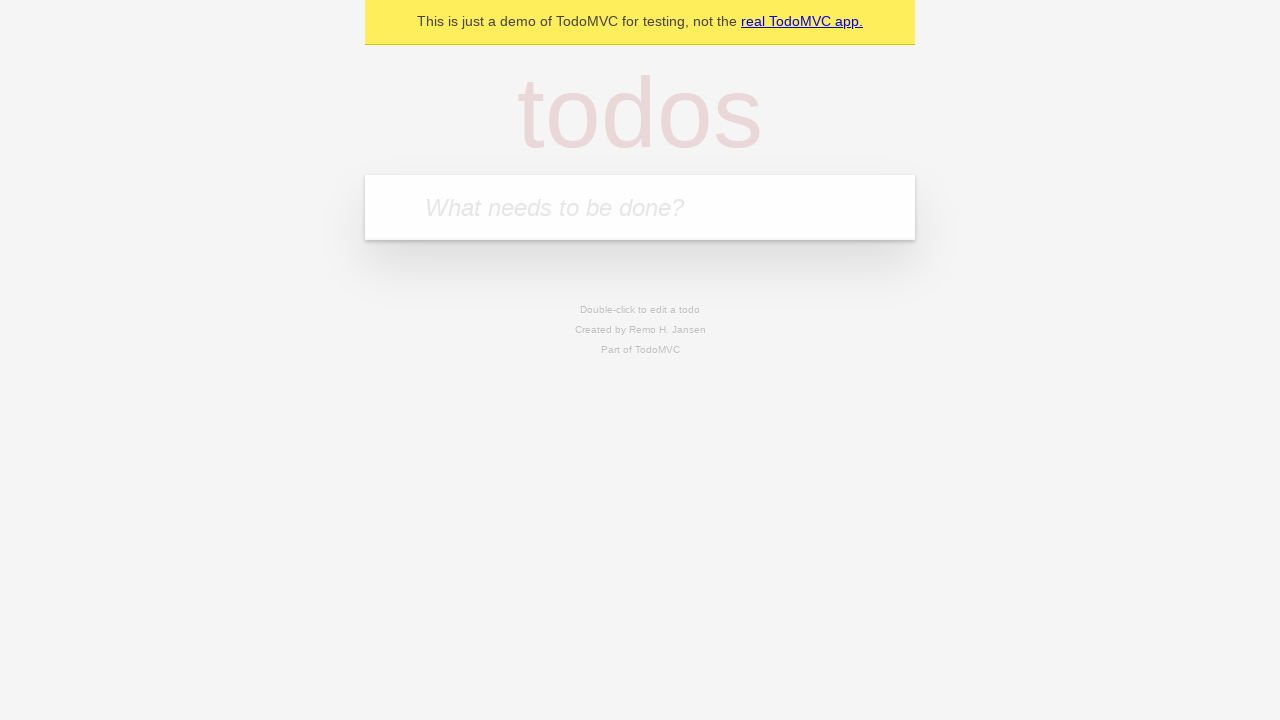

Filled new todo input with 'First item to delete' on input.new-todo
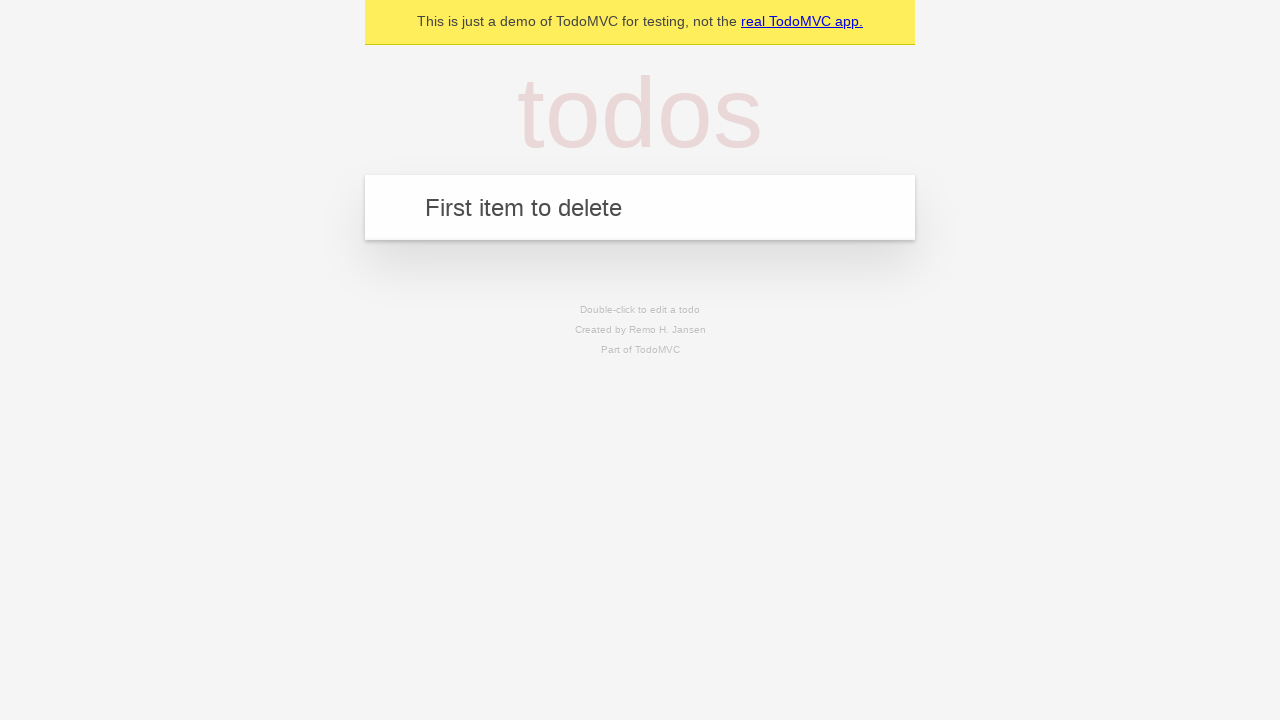

Pressed Enter to create todo 'First item to delete' on input.new-todo
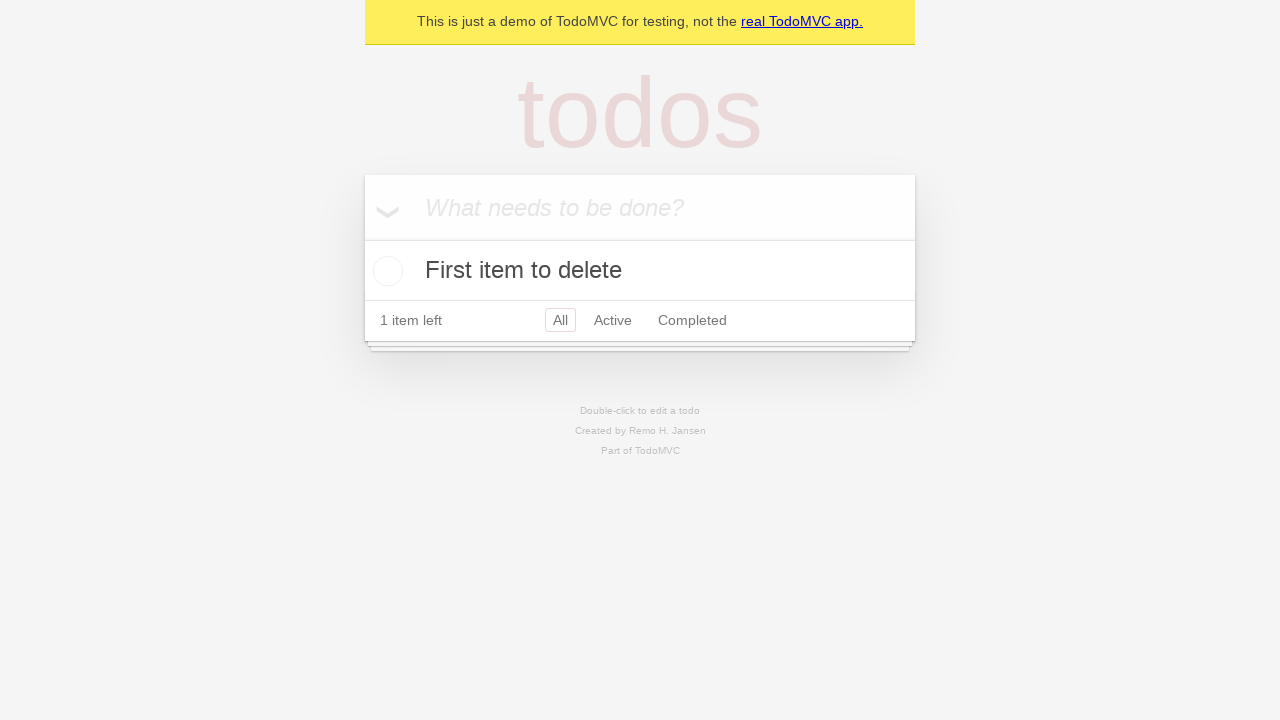

Filled new todo input with 'Second item' on input.new-todo
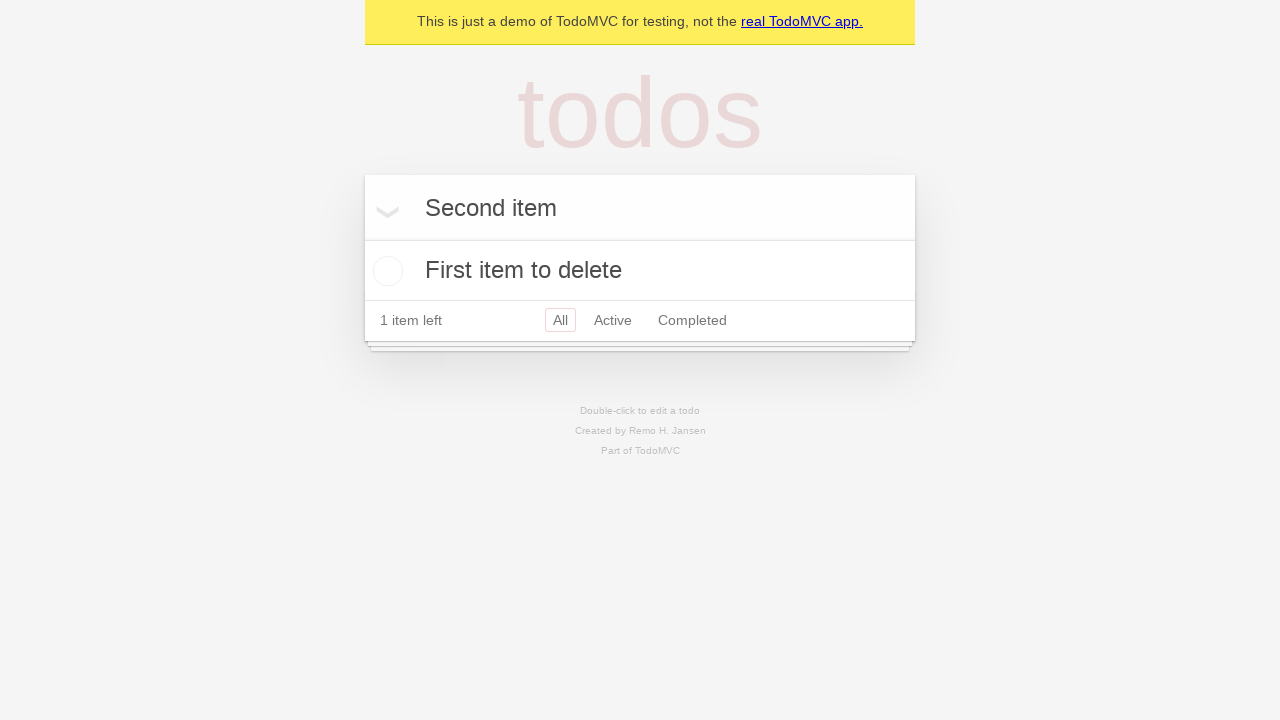

Pressed Enter to create todo 'Second item' on input.new-todo
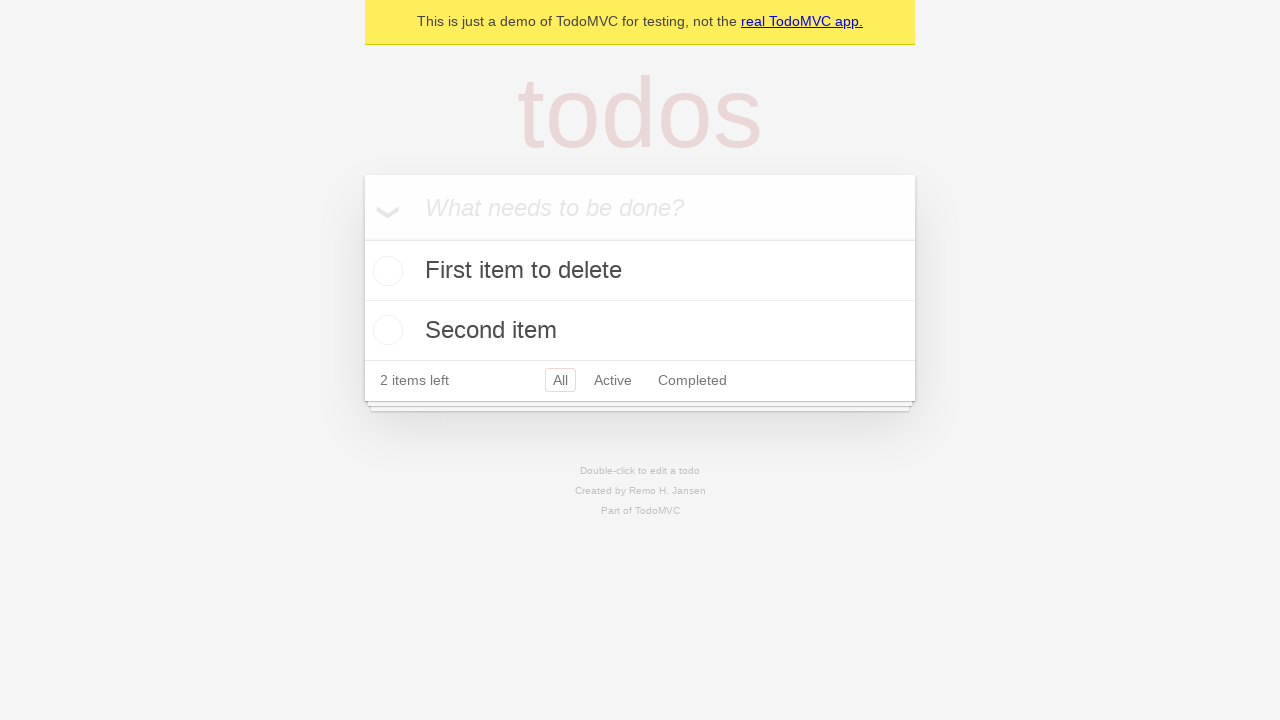

Filled new todo input with 'Third item' on input.new-todo
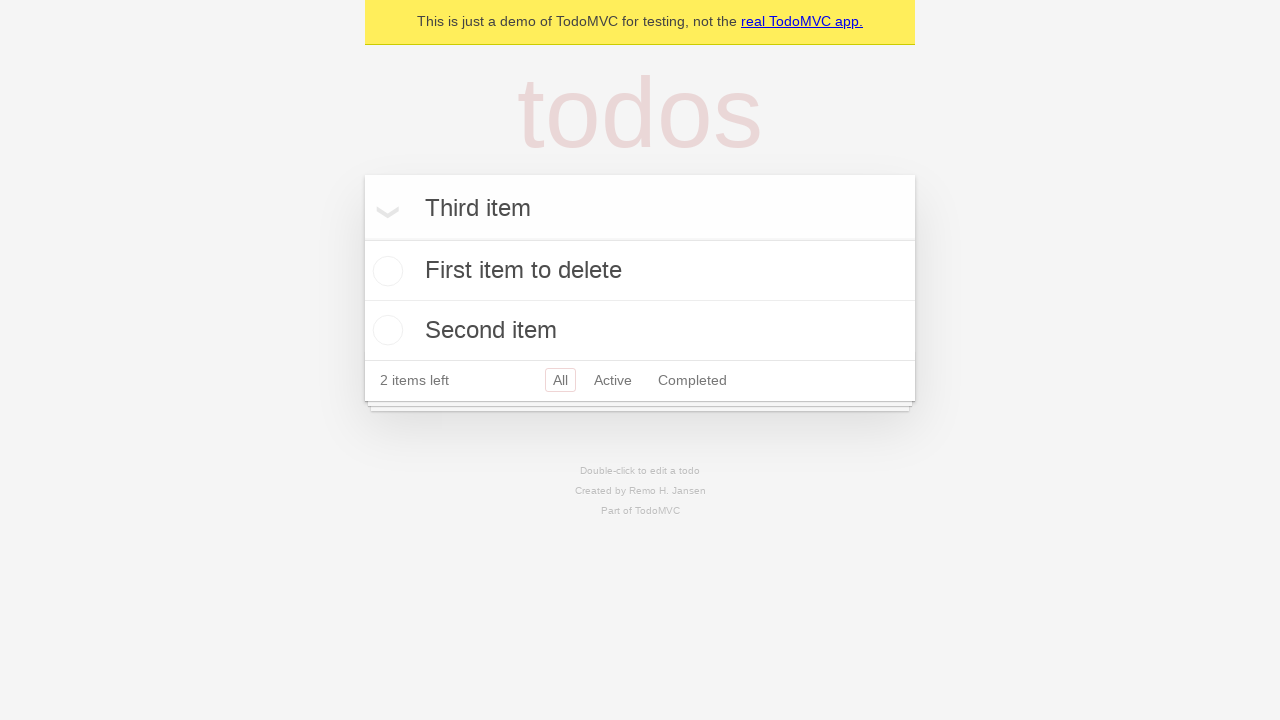

Pressed Enter to create todo 'Third item' on input.new-todo
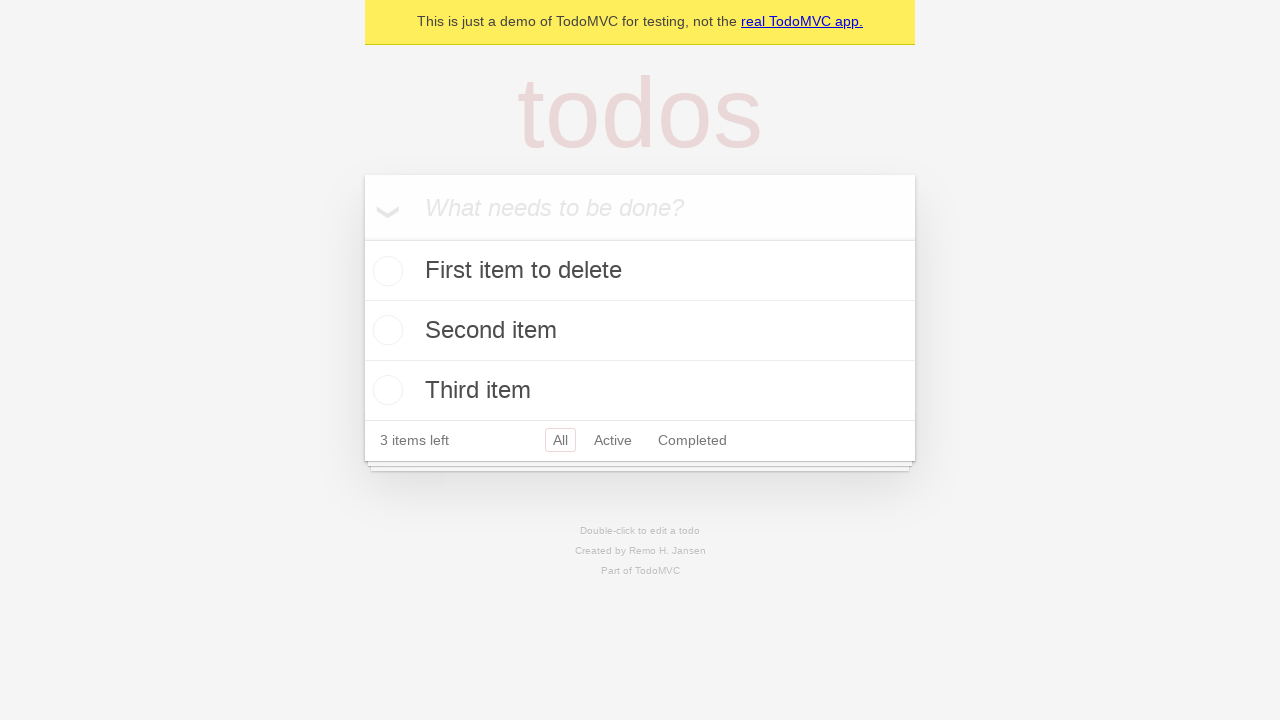

Located the first todo item
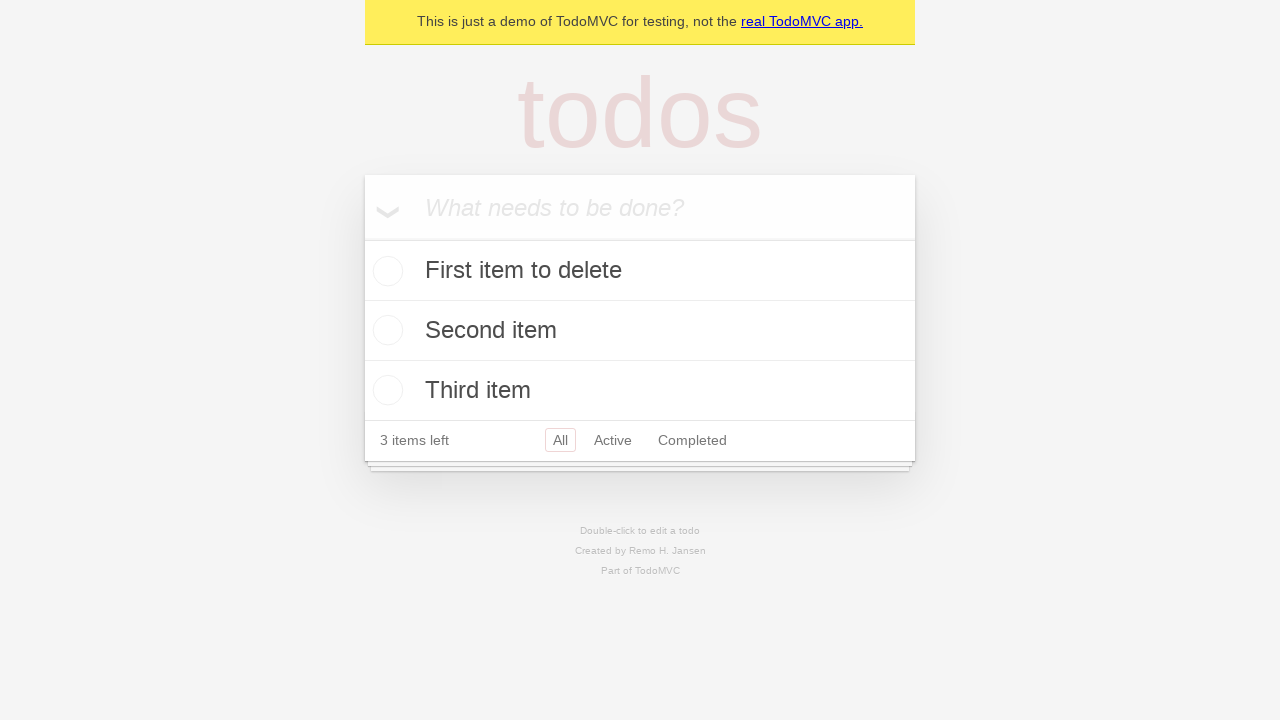

Double-clicked the first todo item to enter edit mode at (640, 271) on internal:testid=[data-testid="todo-item"s] >> nth=0
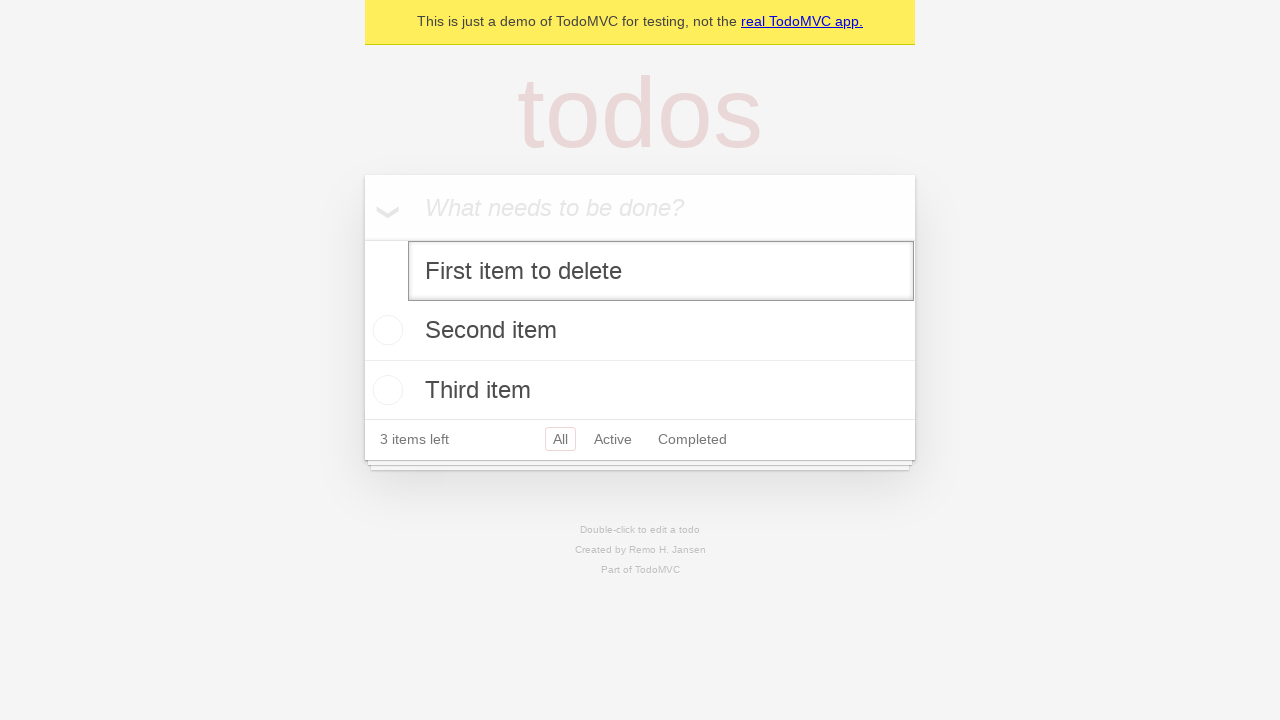

Cleared all text from the todo item's edit field on internal:testid=[data-testid="todo-item"s] >> nth=0 >> internal:role=textbox[nam
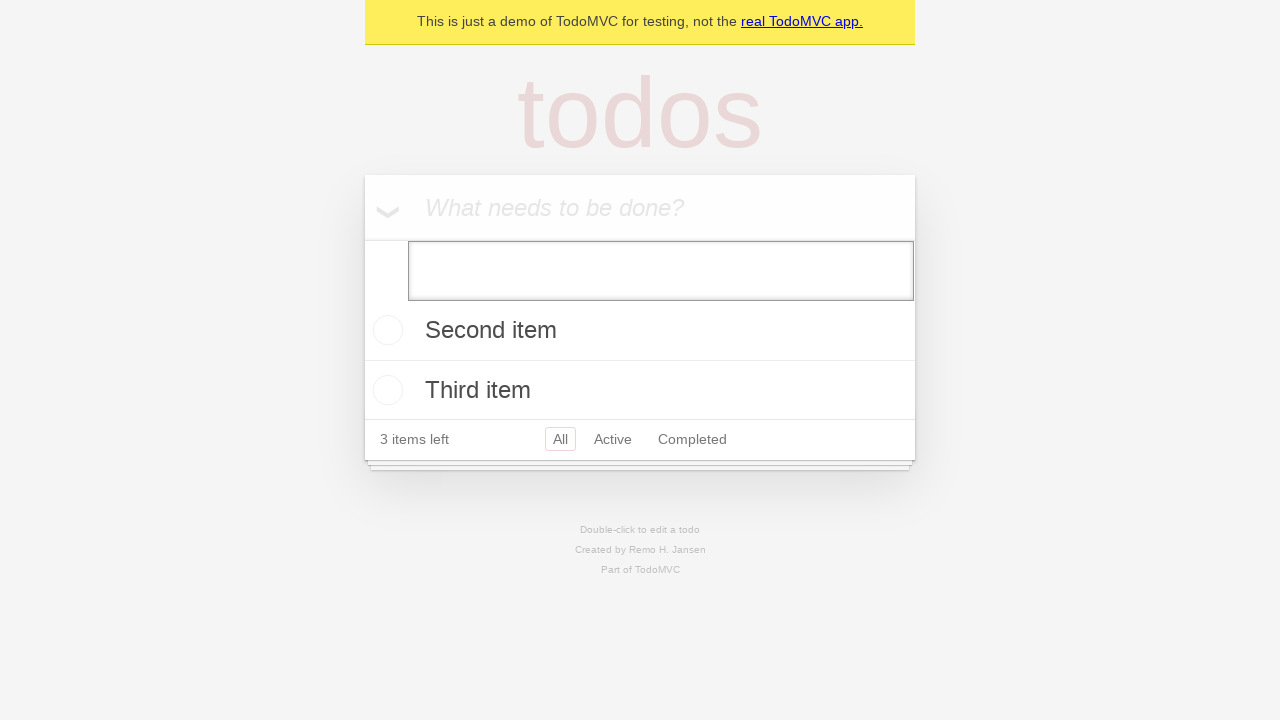

Blurred the edit field to trigger item removal
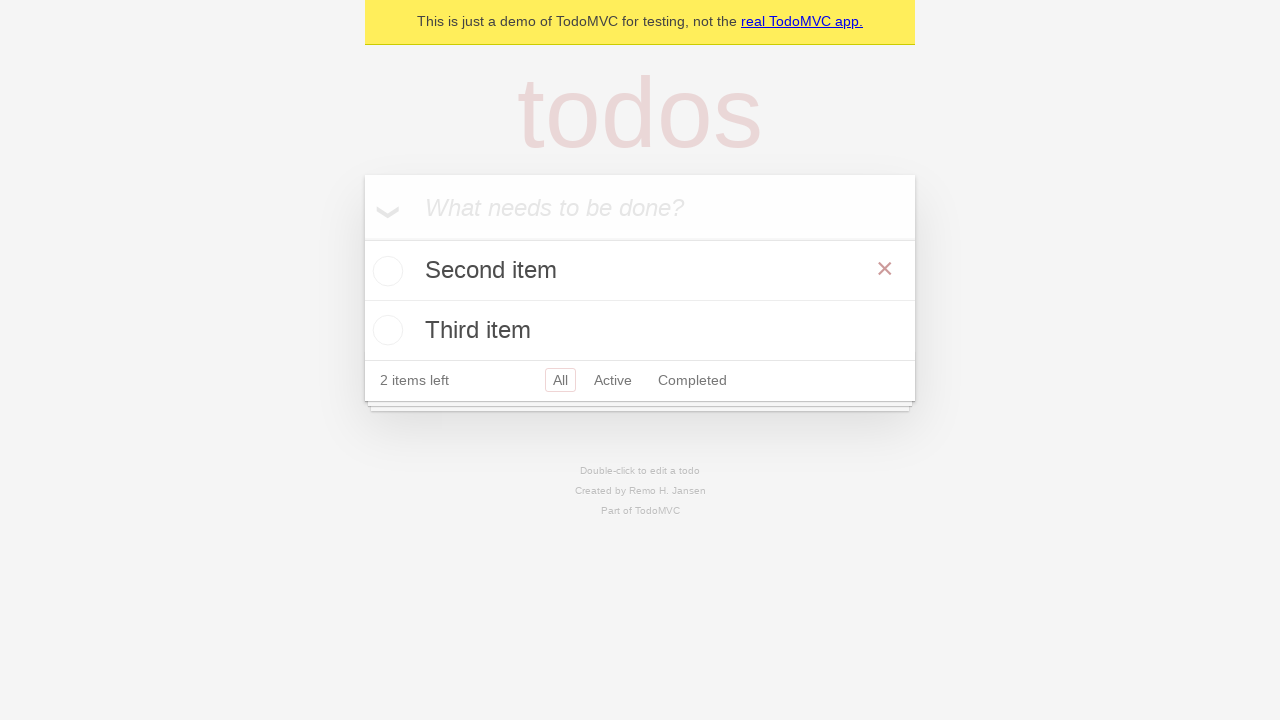

Verified that todo count element is present after item removal
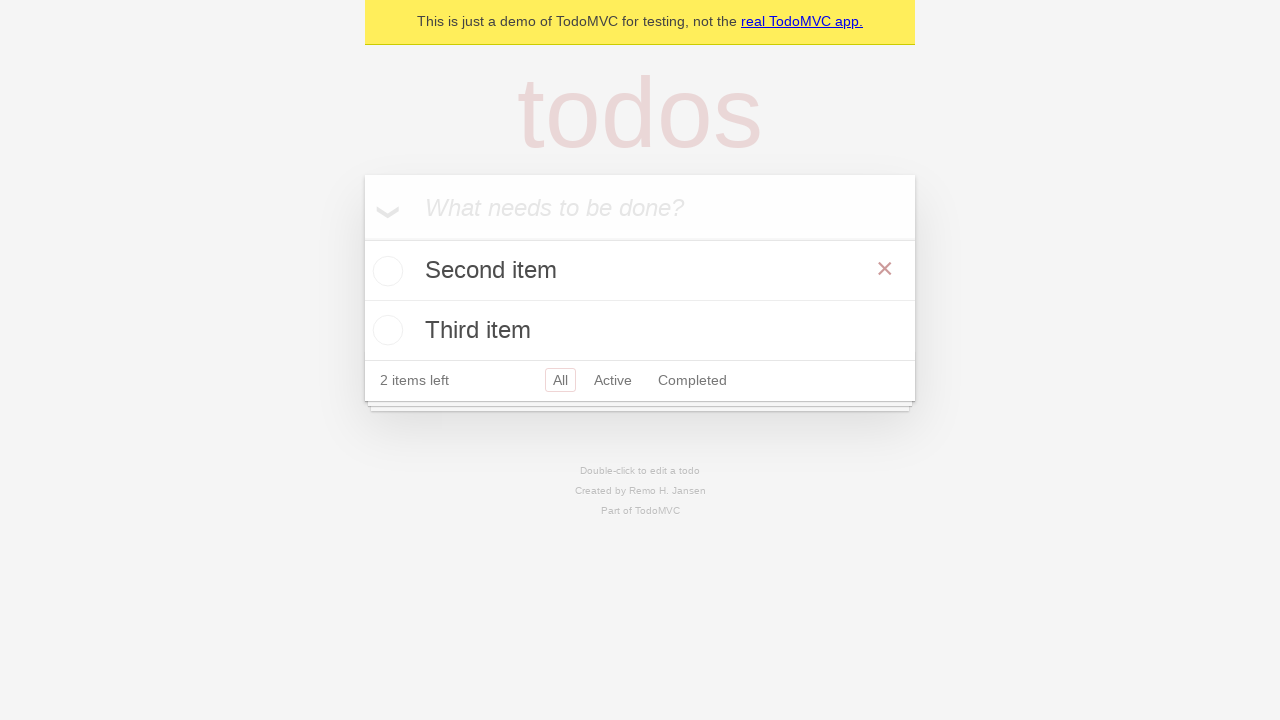

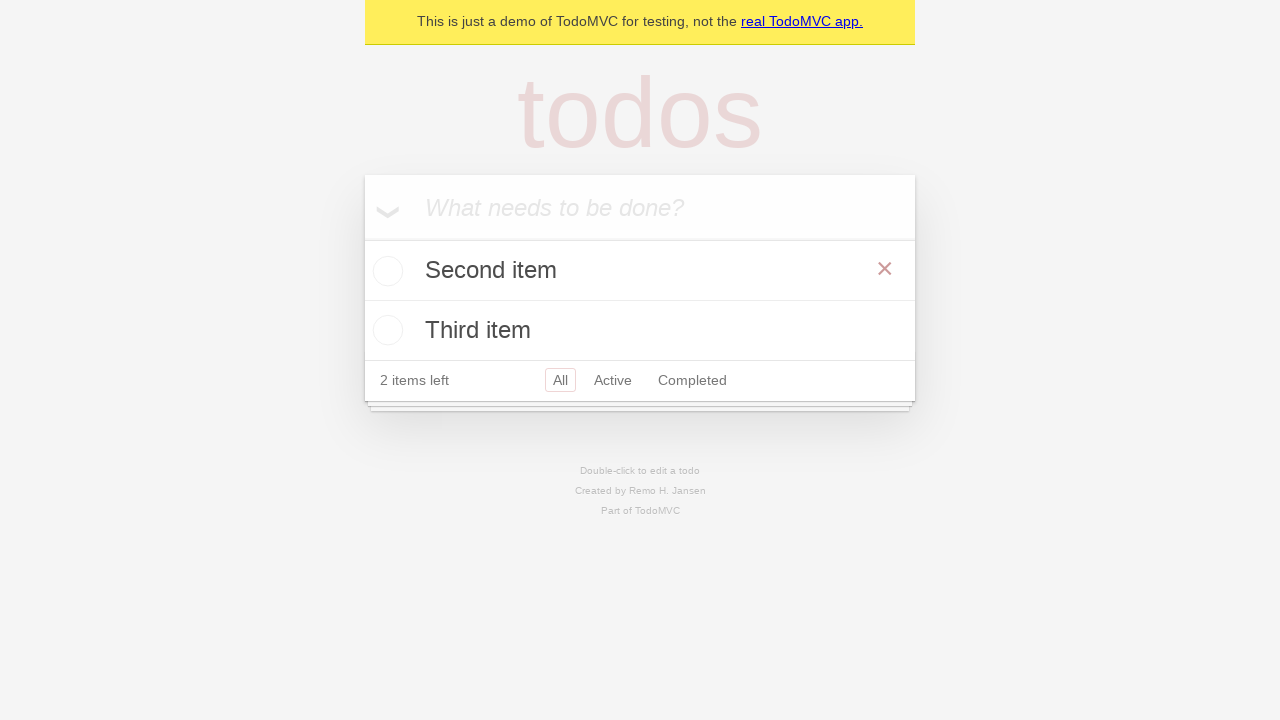